Tests JavaScript confirmation alert handling by clicking a button to trigger an alert dialog, accepting it, and verifying the result message on the page.

Starting URL: http://the-internet.herokuapp.com/javascript_alerts

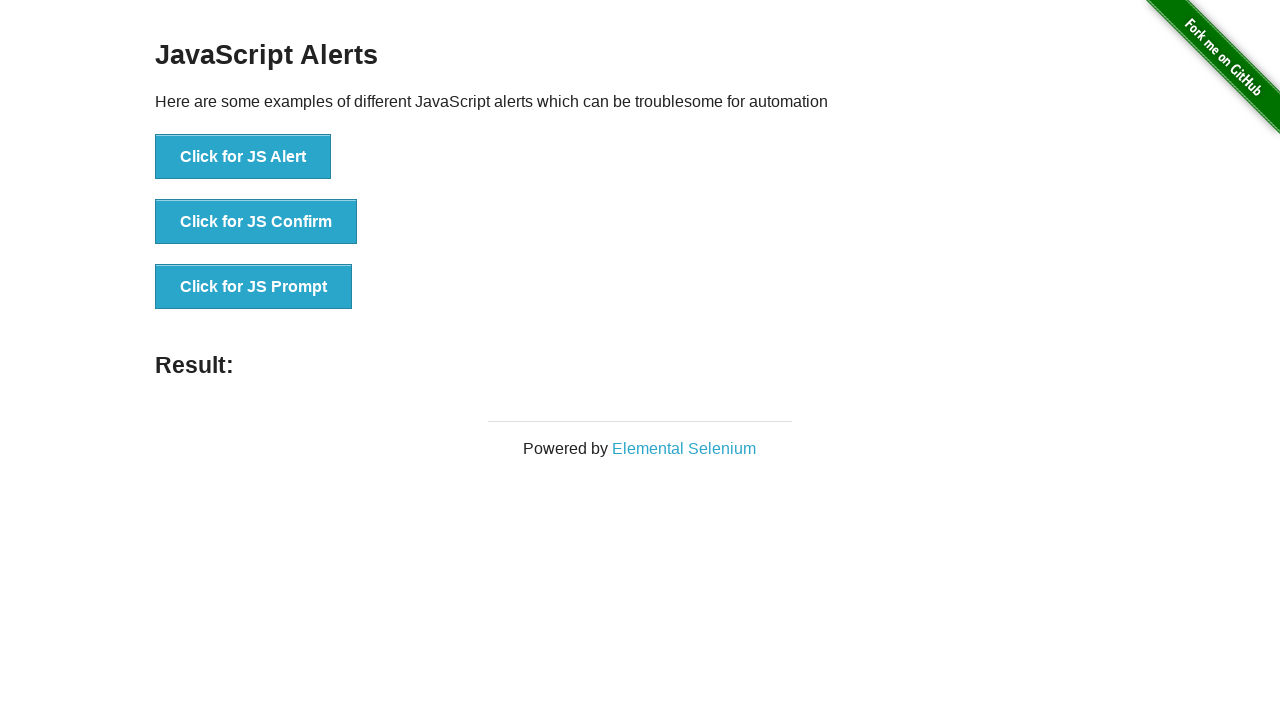

Clicked the second button to trigger JavaScript confirmation alert at (256, 222) on button >> nth=1
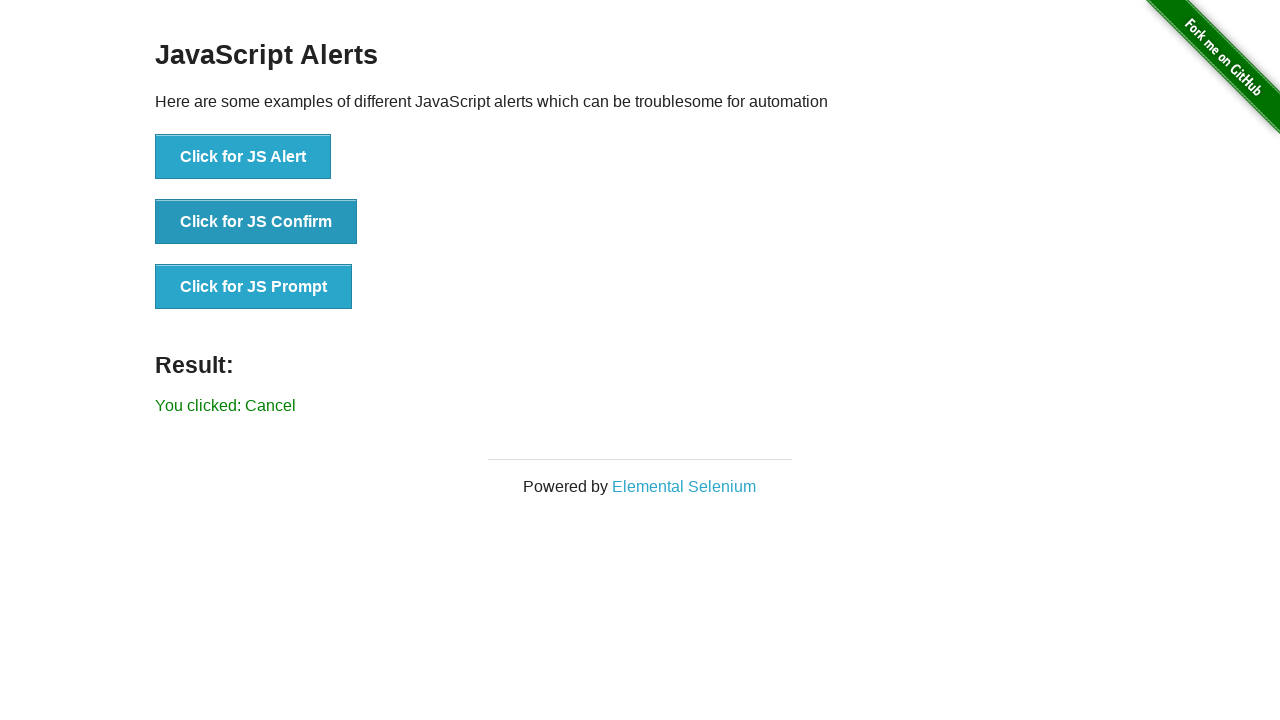

Set up dialog handler to accept alerts
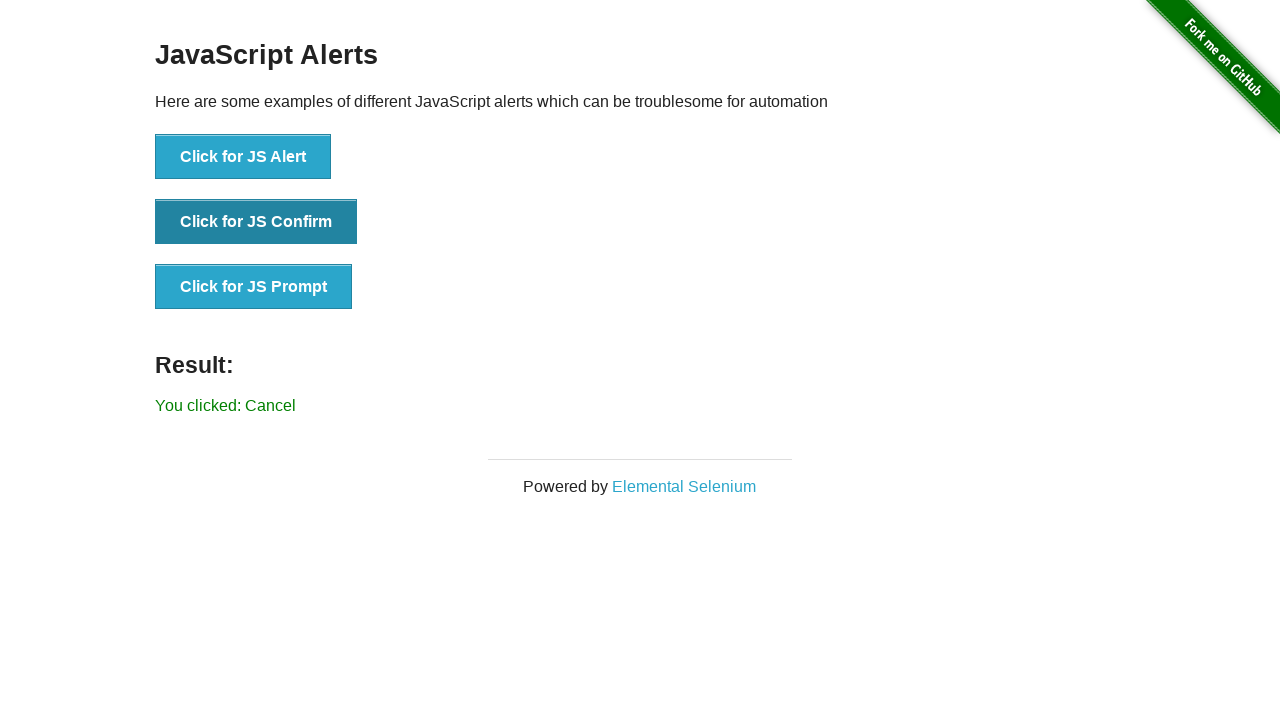

Clicked the second button again with dialog handler in place at (256, 222) on button >> nth=1
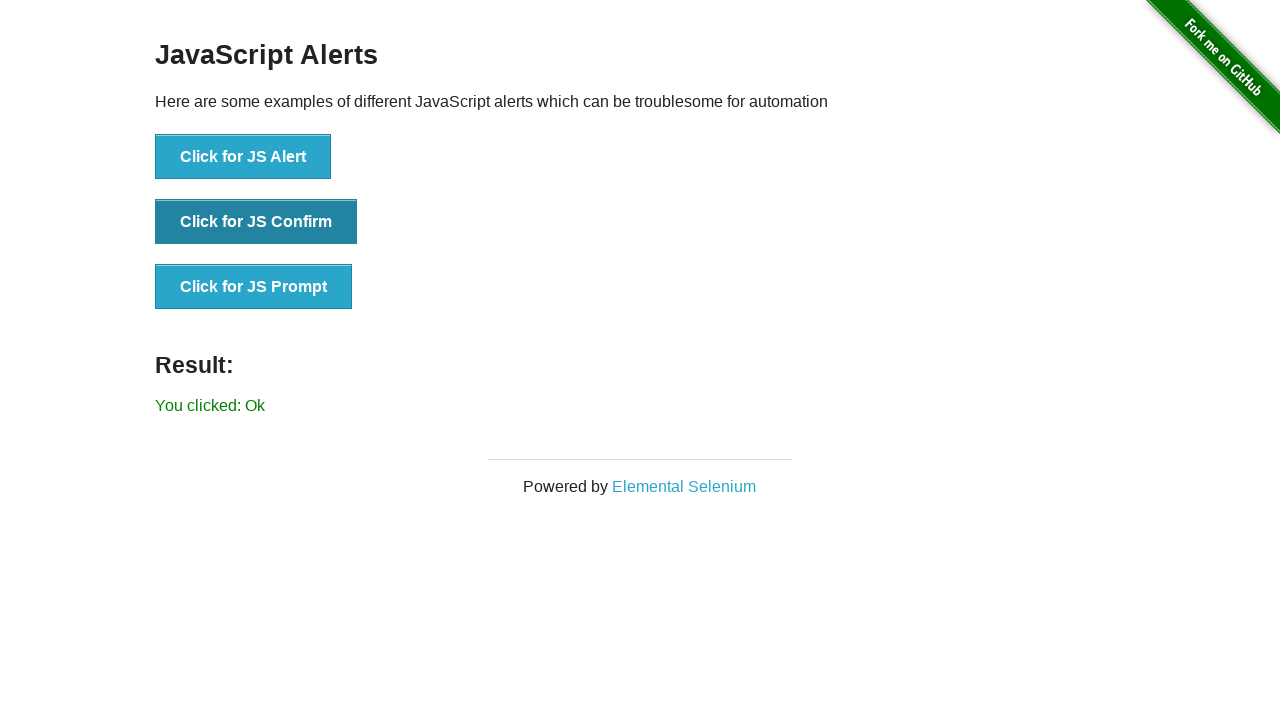

Result message element loaded on the page
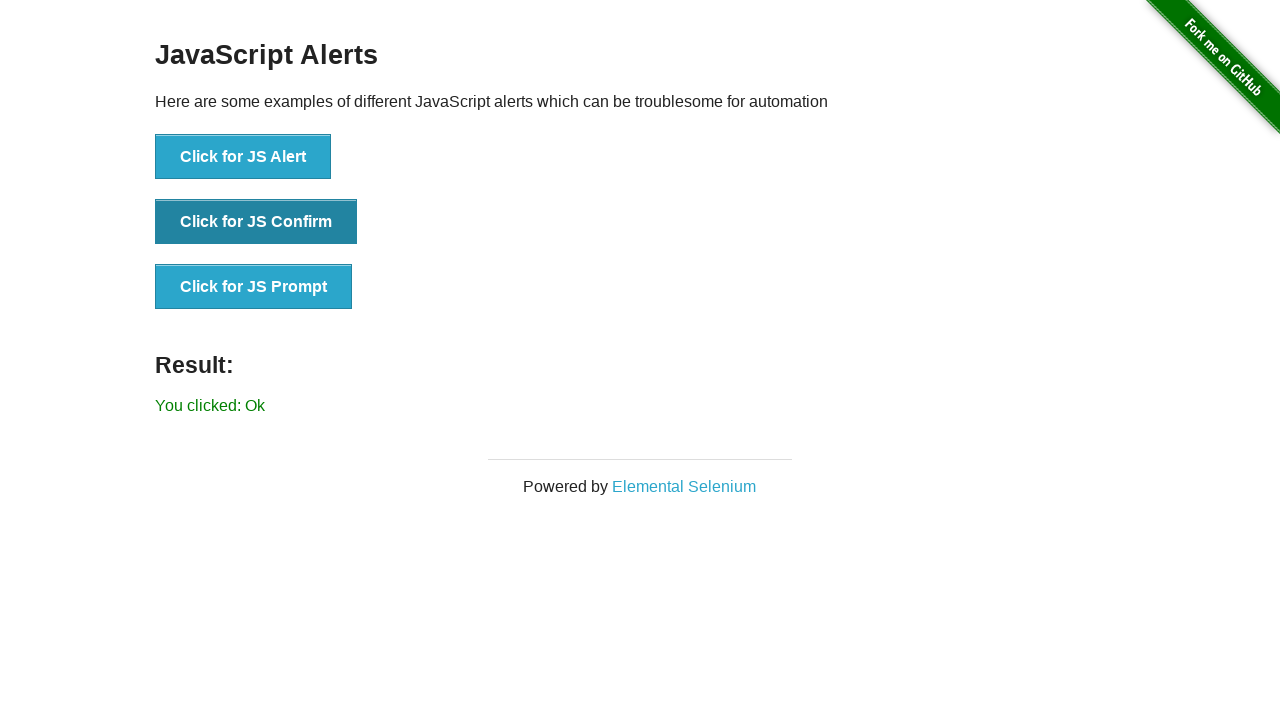

Retrieved result text content
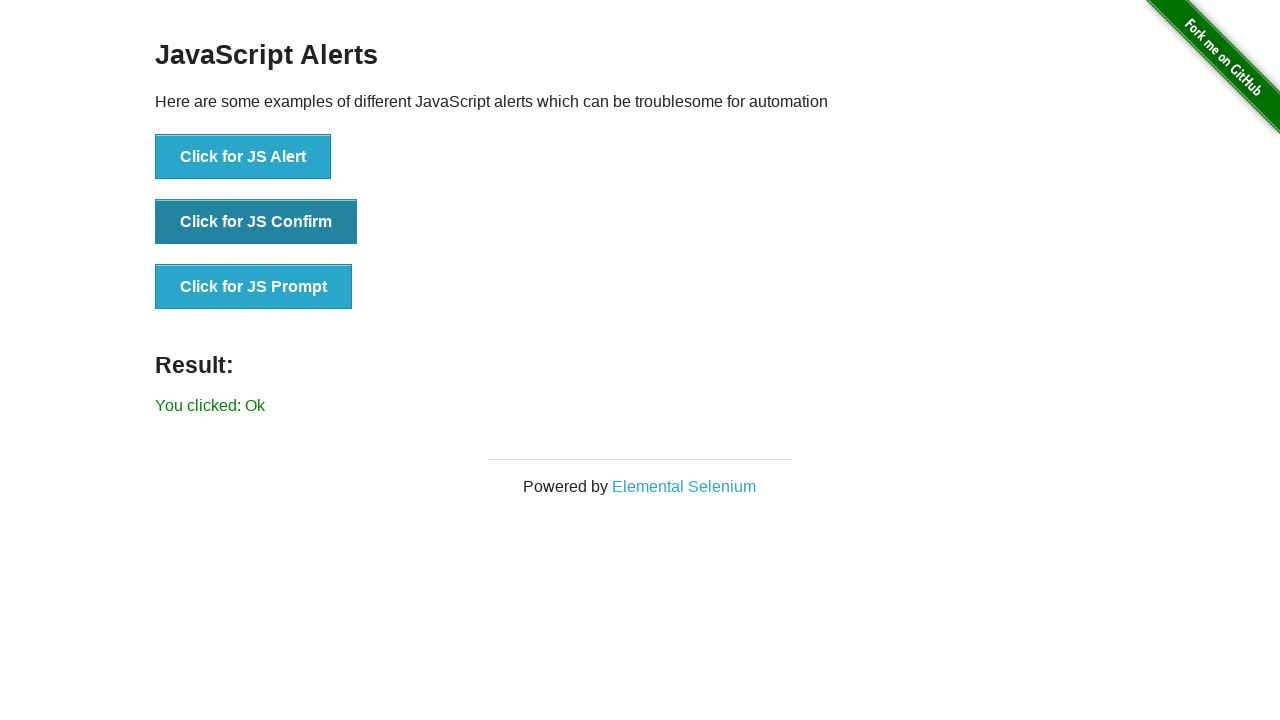

Verified result text is 'You clicked: Ok'
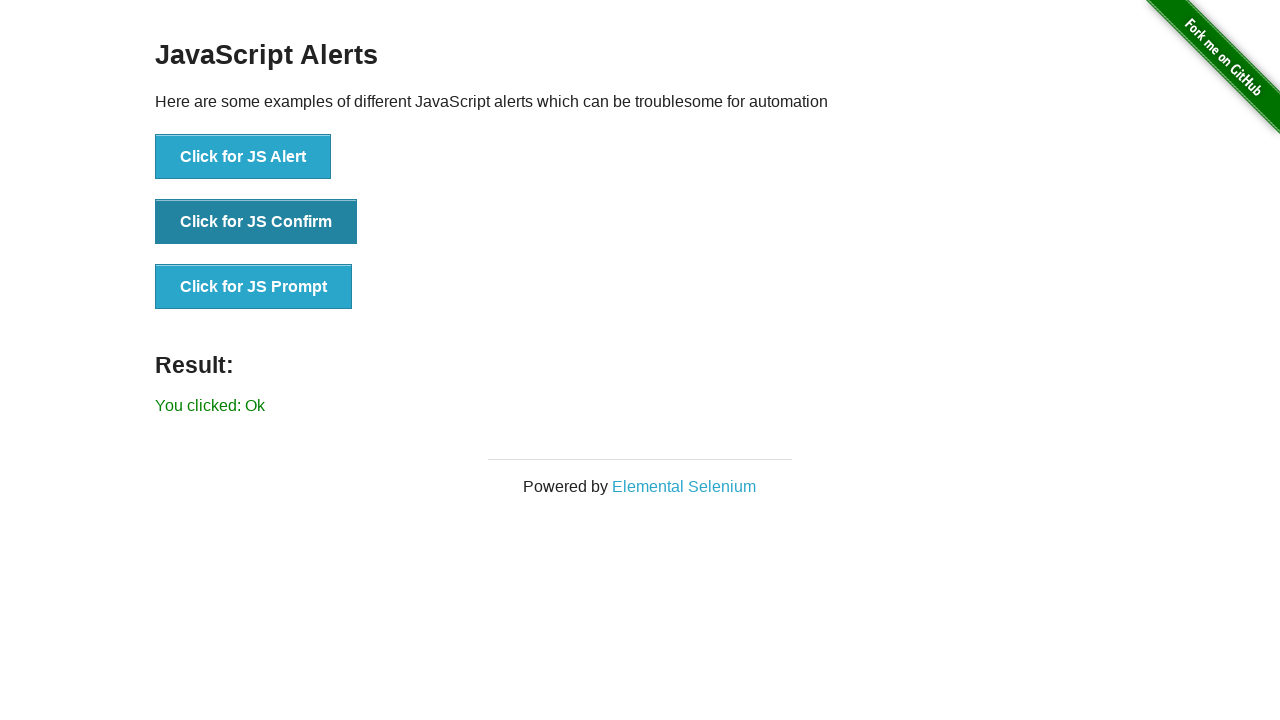

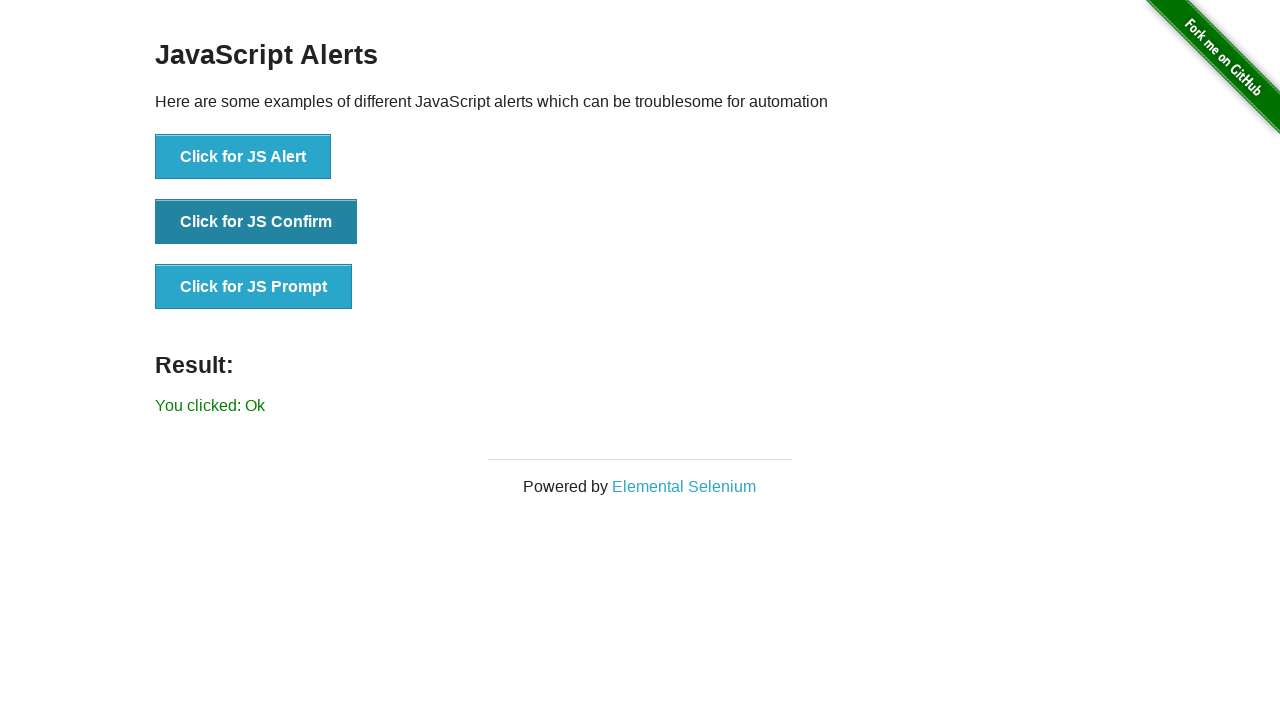